Tests multi-select dropdown functionality by selecting multiple superhero options (Iron Man and Captain America) from a dropdown and verifying the selections.

Starting URL: https://letcode.in/dropdowns

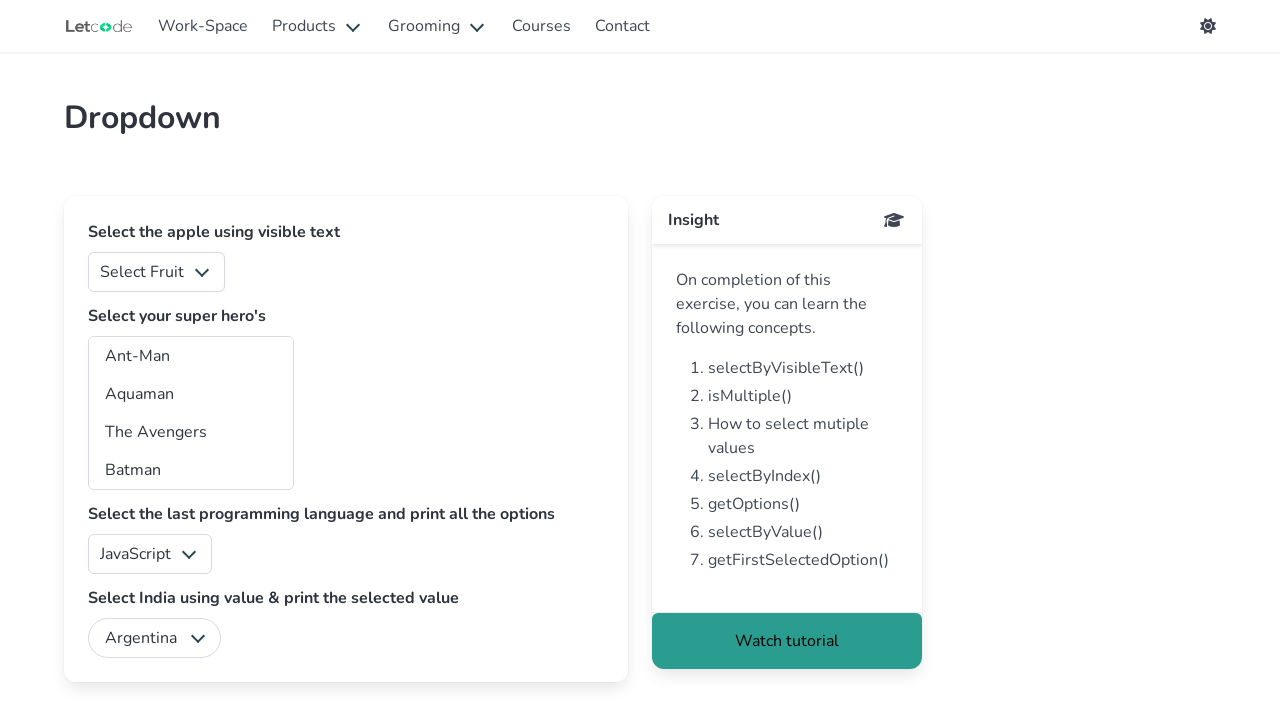

Located the multi-select superheros dropdown element
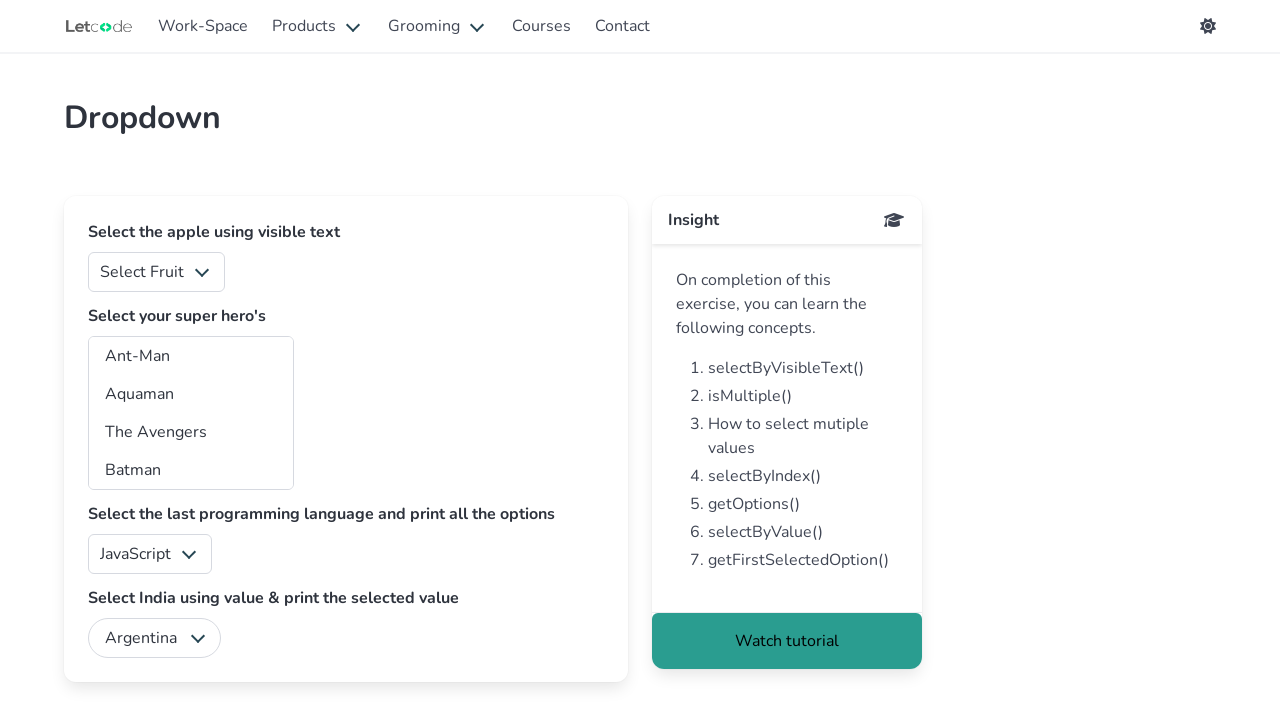

Waited for superheros dropdown to become visible
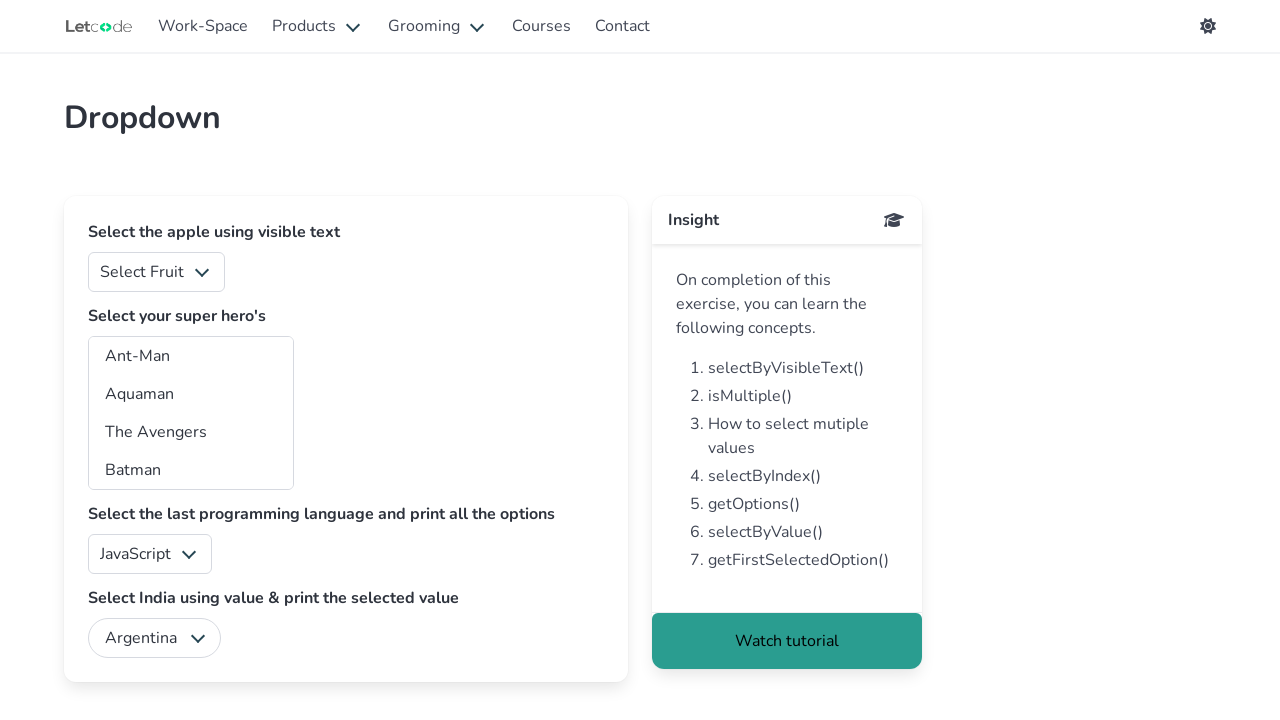

Selected 'Iron Man' from the dropdown on select#superheros
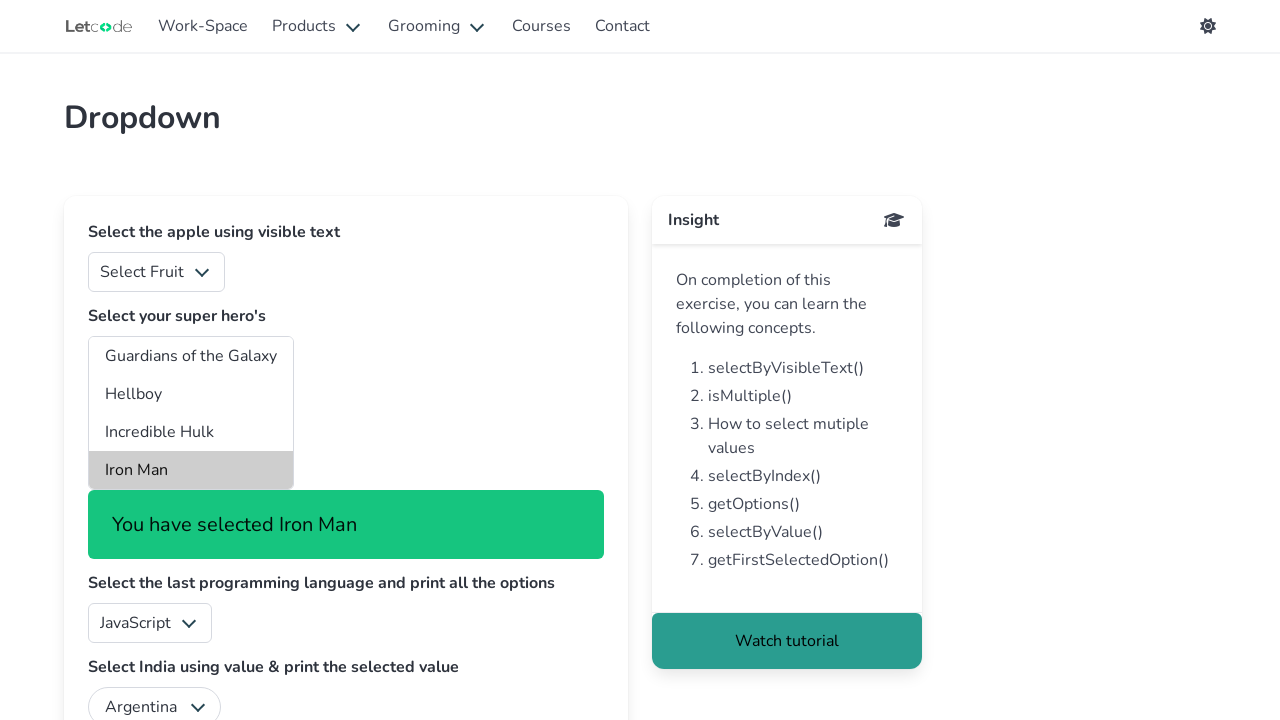

Selected both 'Iron Man' and 'Captain America' in the multi-select dropdown on select#superheros
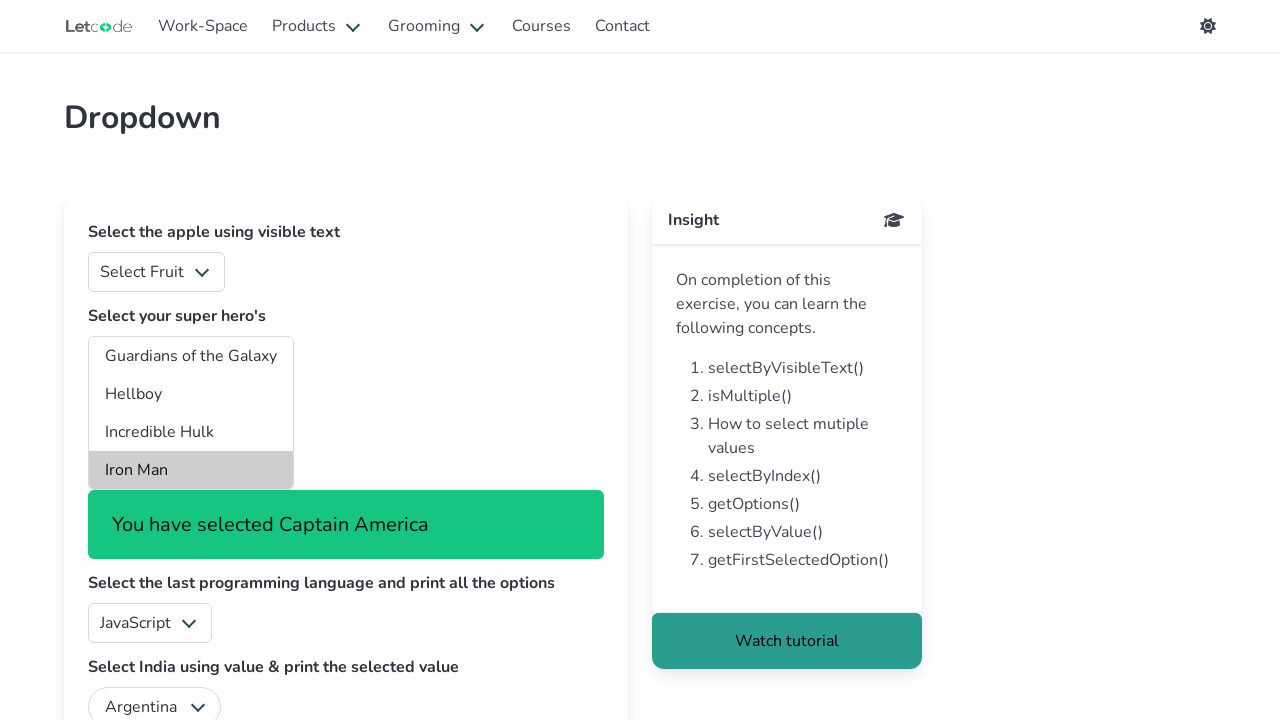

Waited 500ms for selections to register
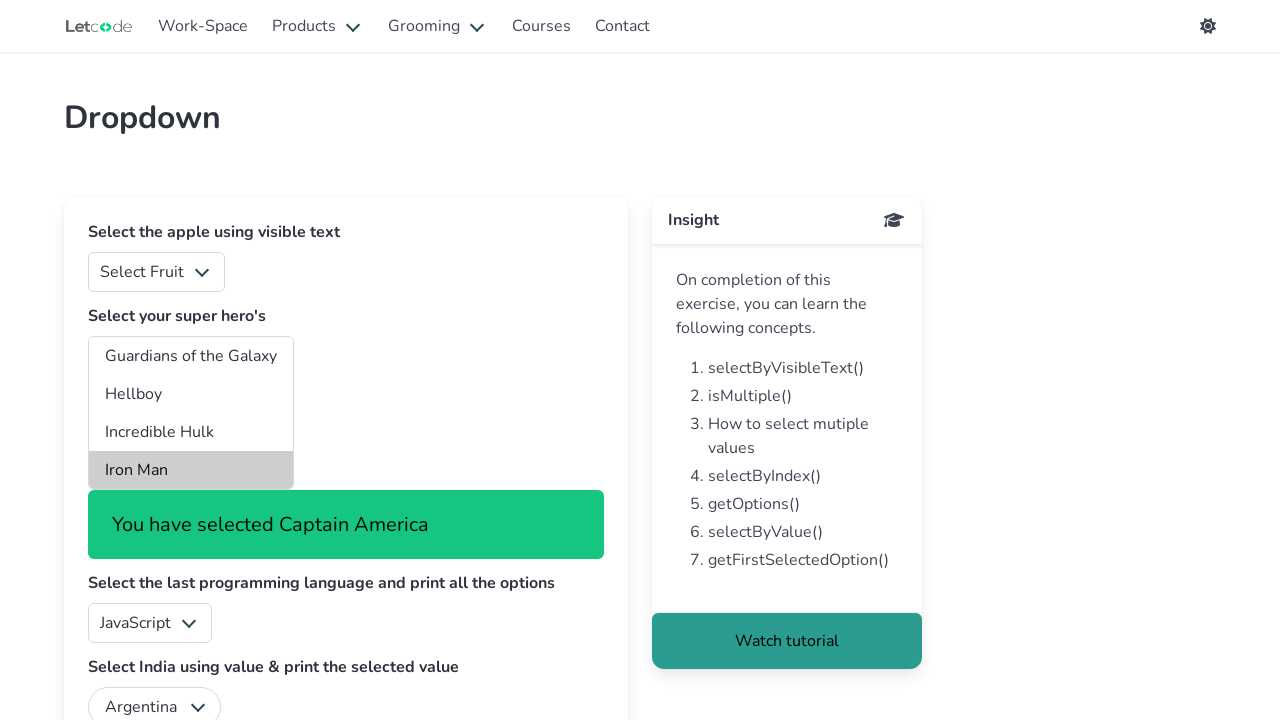

Located Iron Man option element in dropdown
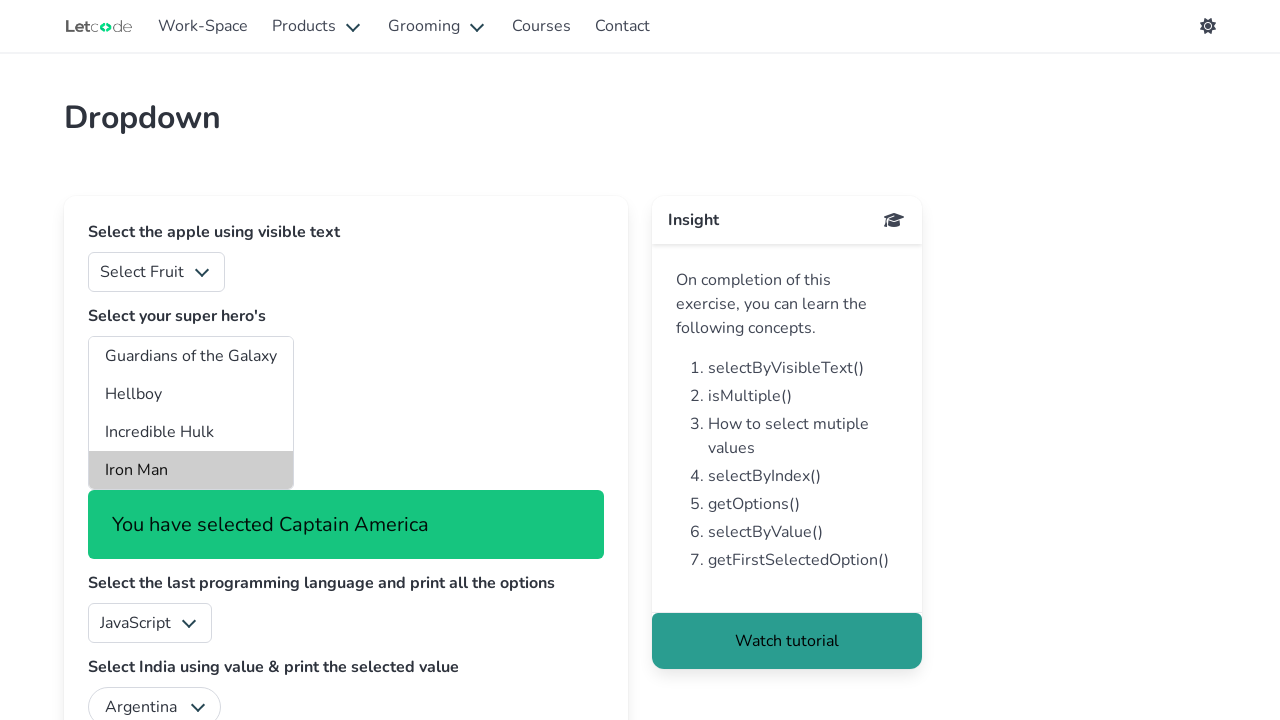

Verified that Iron Man option is visible
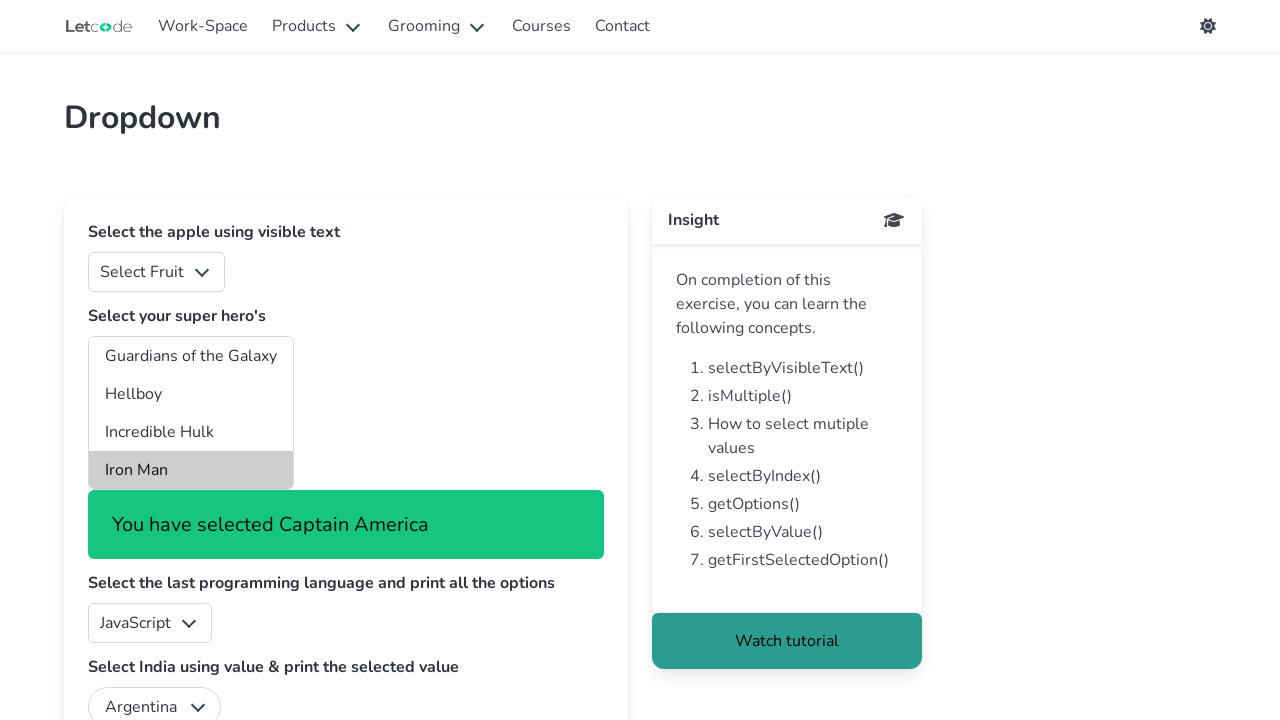

Located Captain America option element in dropdown
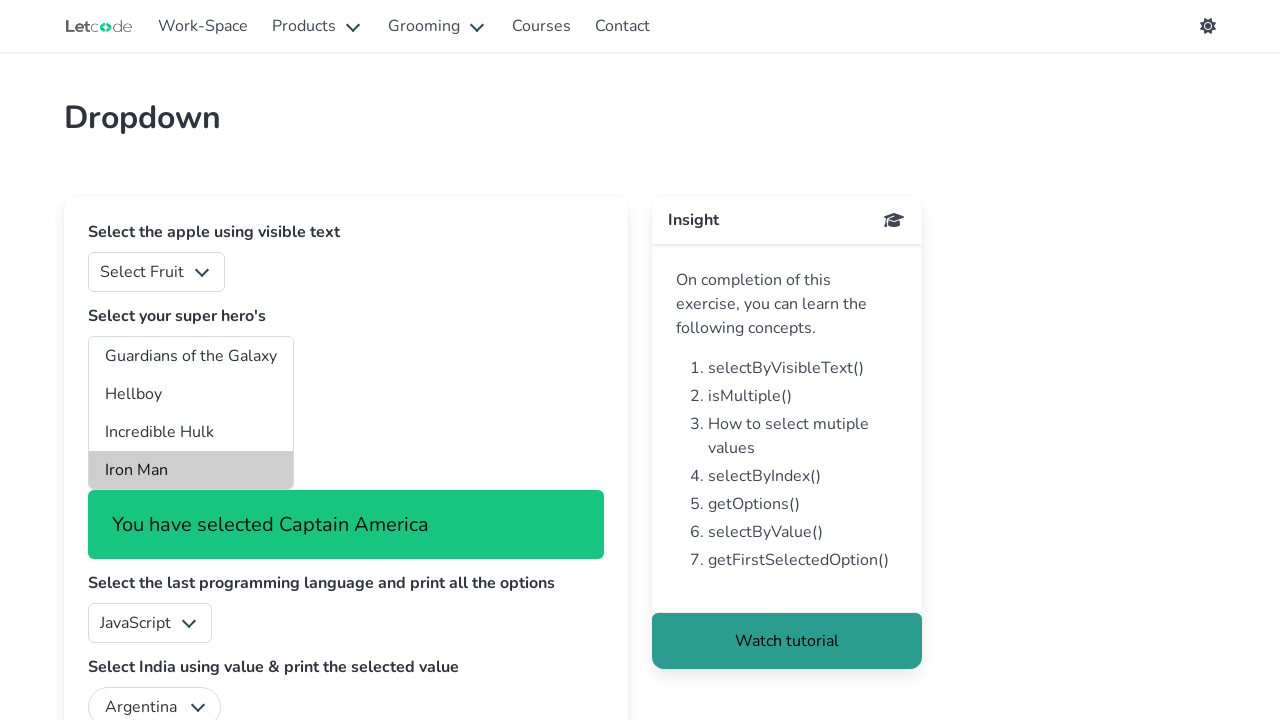

Verified that Captain America option is visible
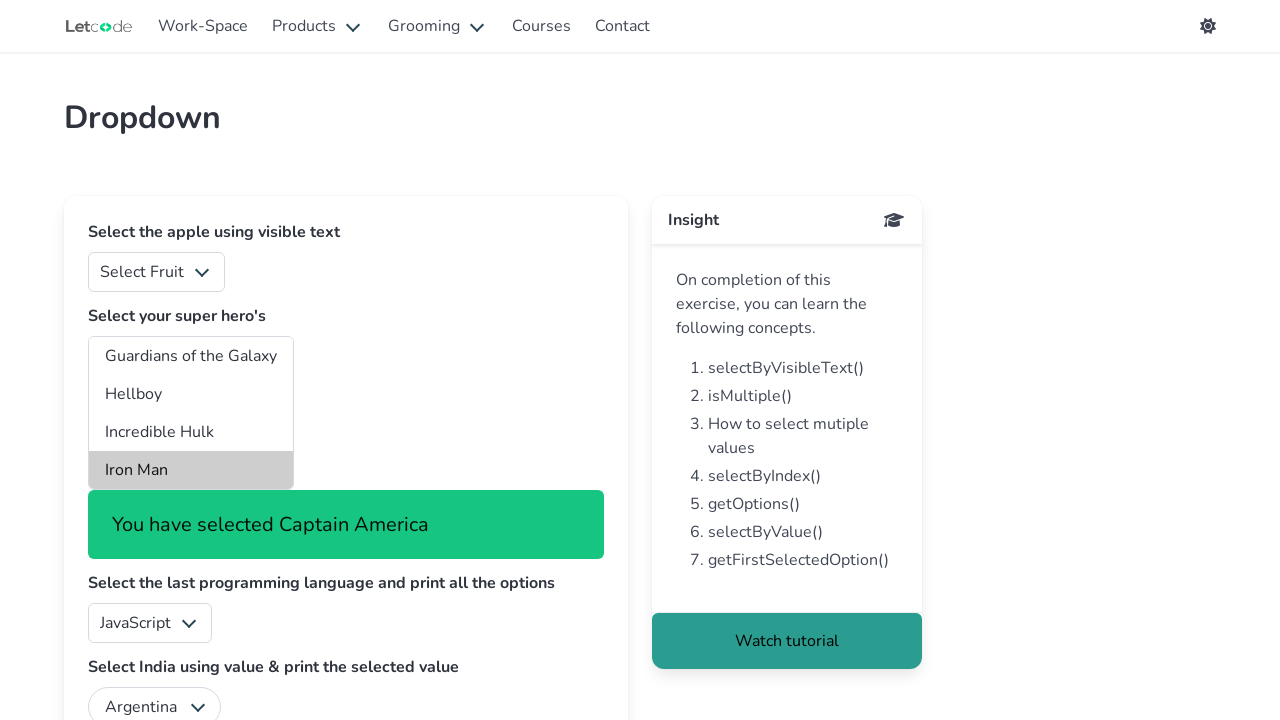

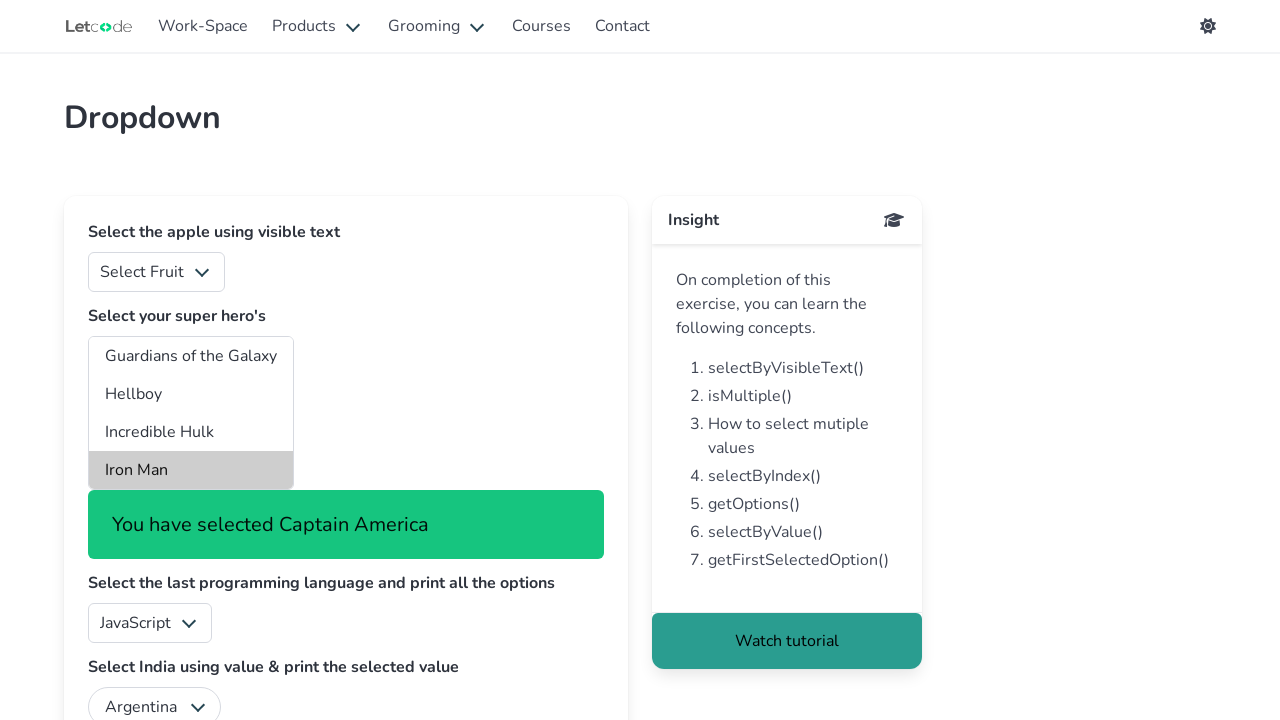